Tests loading of images on the page using implicit wait, verifying that the landscape image loads properly

Starting URL: https://bonigarcia.dev/selenium-webdriver-java/loading-images.html

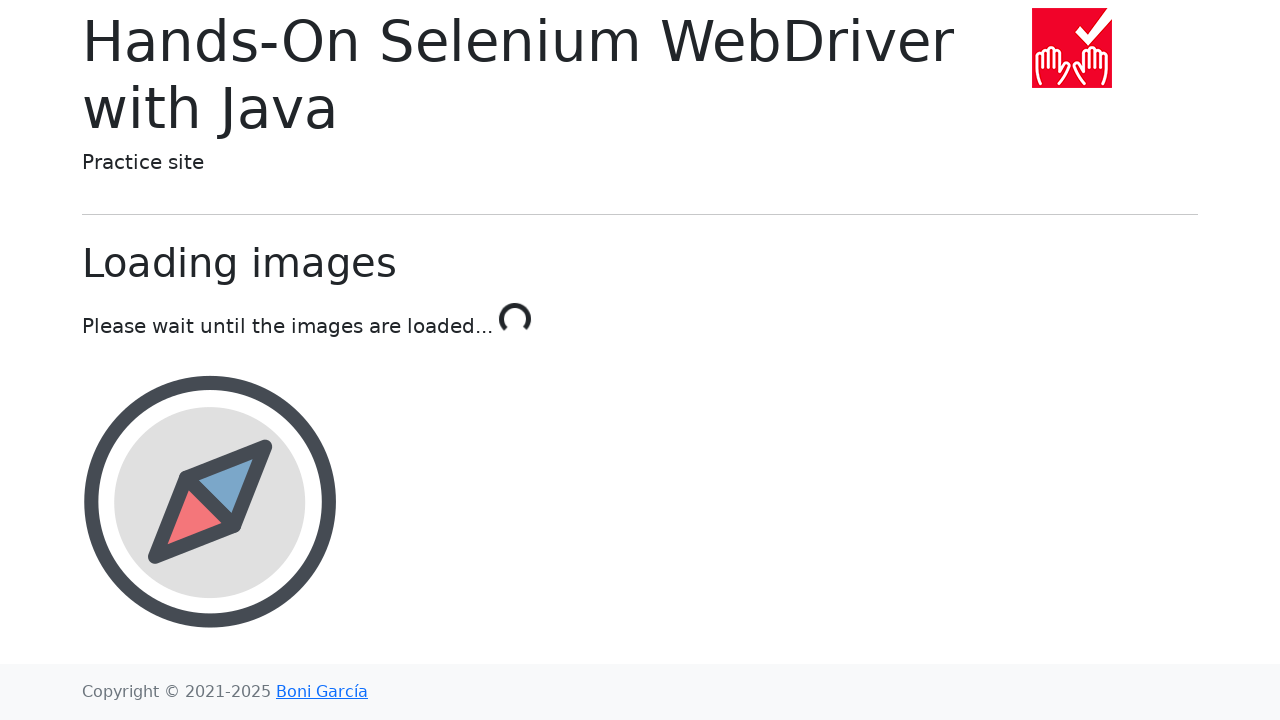

Waited for landscape image element to be present on the page
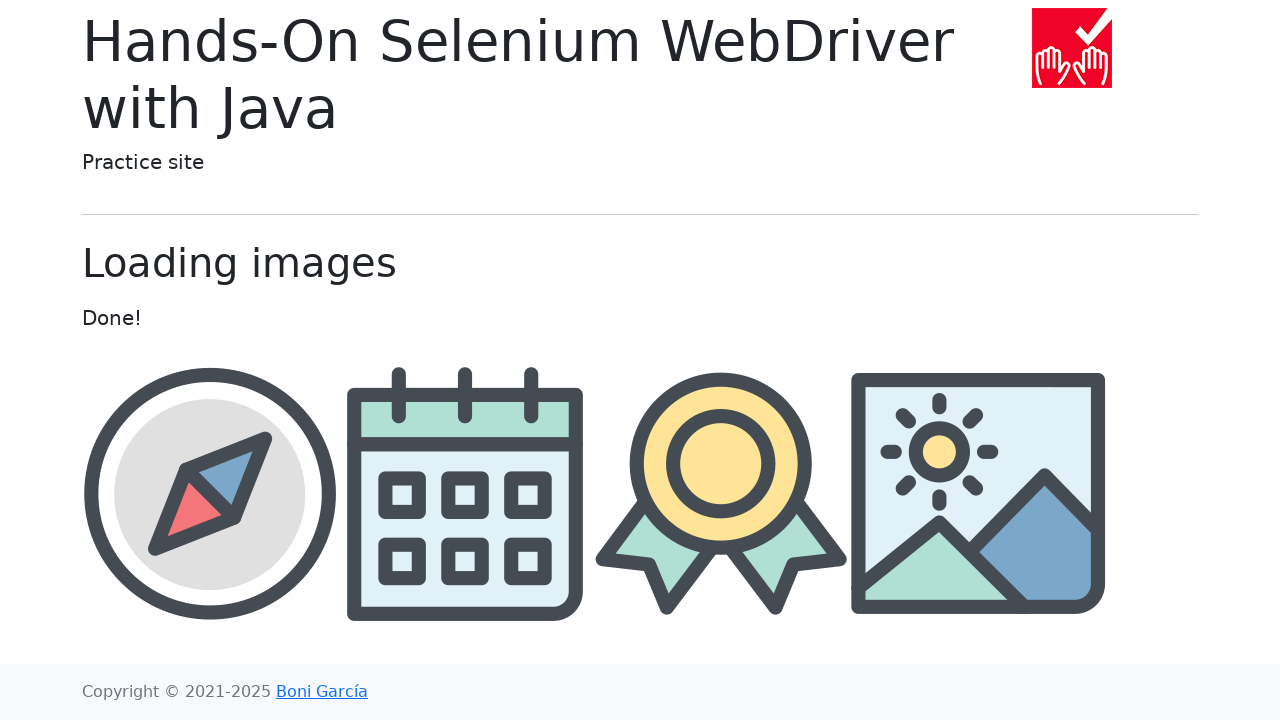

Located the landscape image element
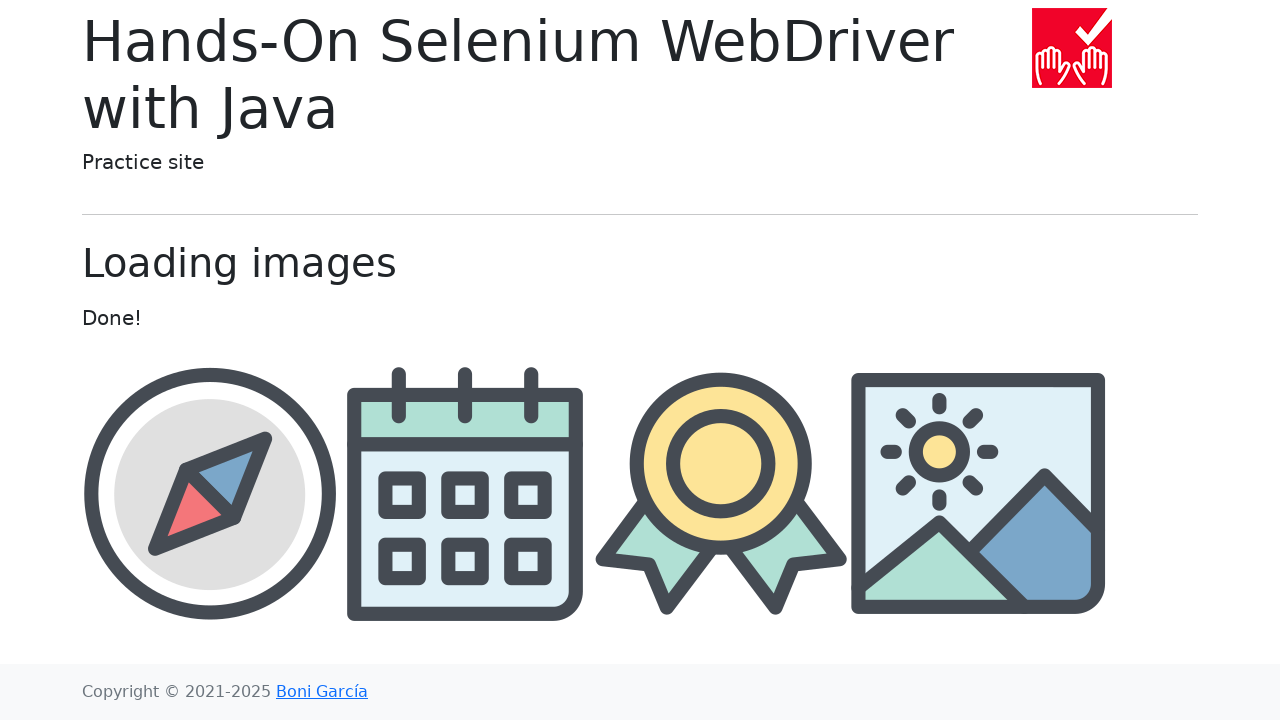

Verified that the landscape image src attribute contains 'landscape'
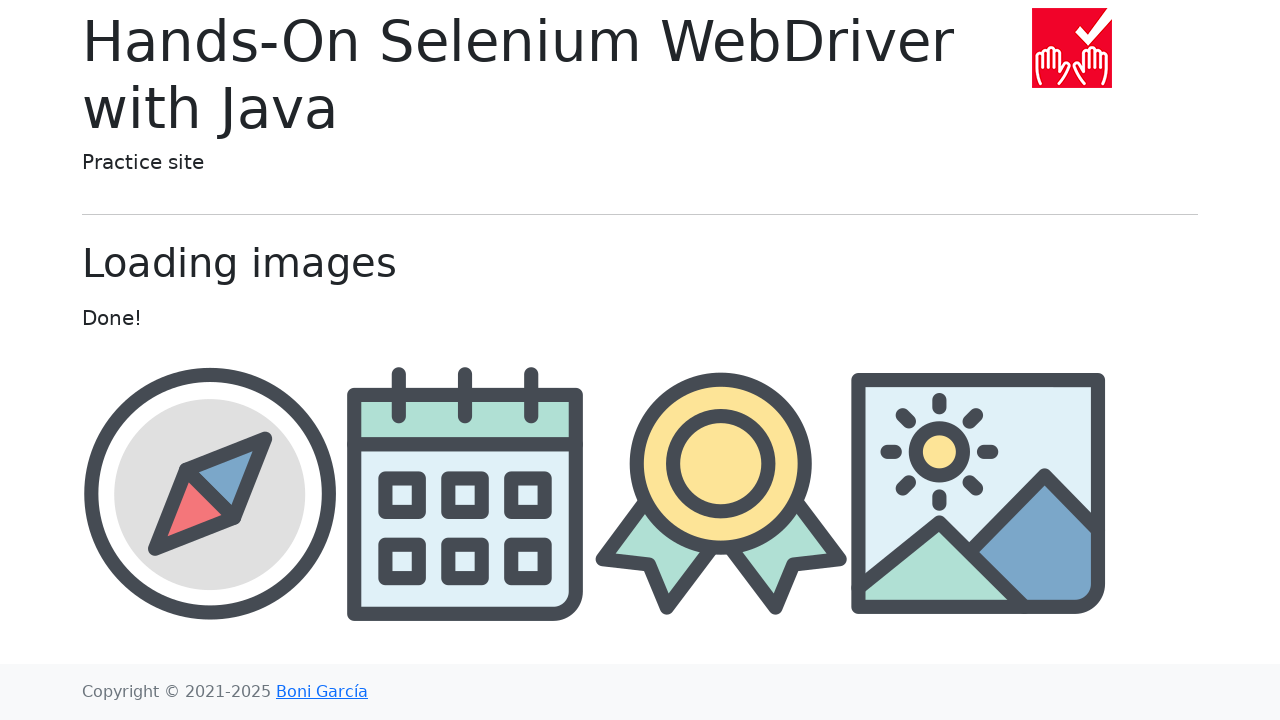

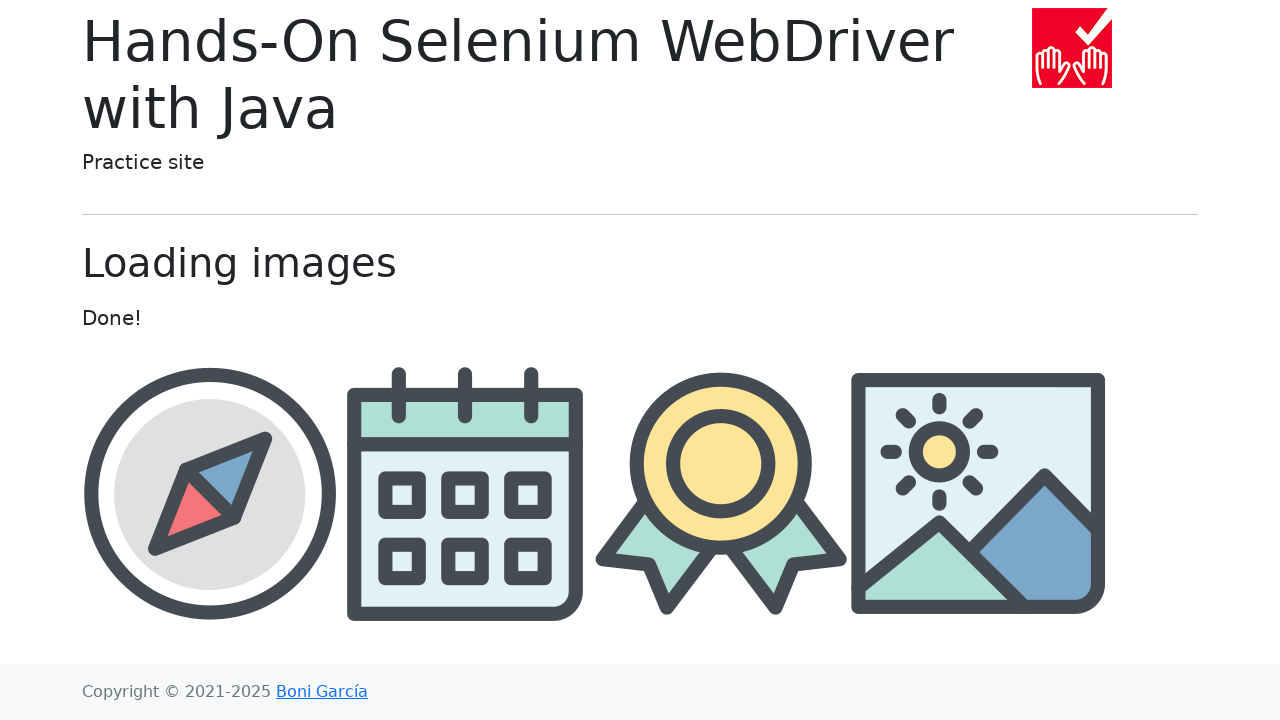